Navigates to DSAlgo portal and clicks the get started button to proceed to the home page

Starting URL: https://dsportalapp.herokuapp.com

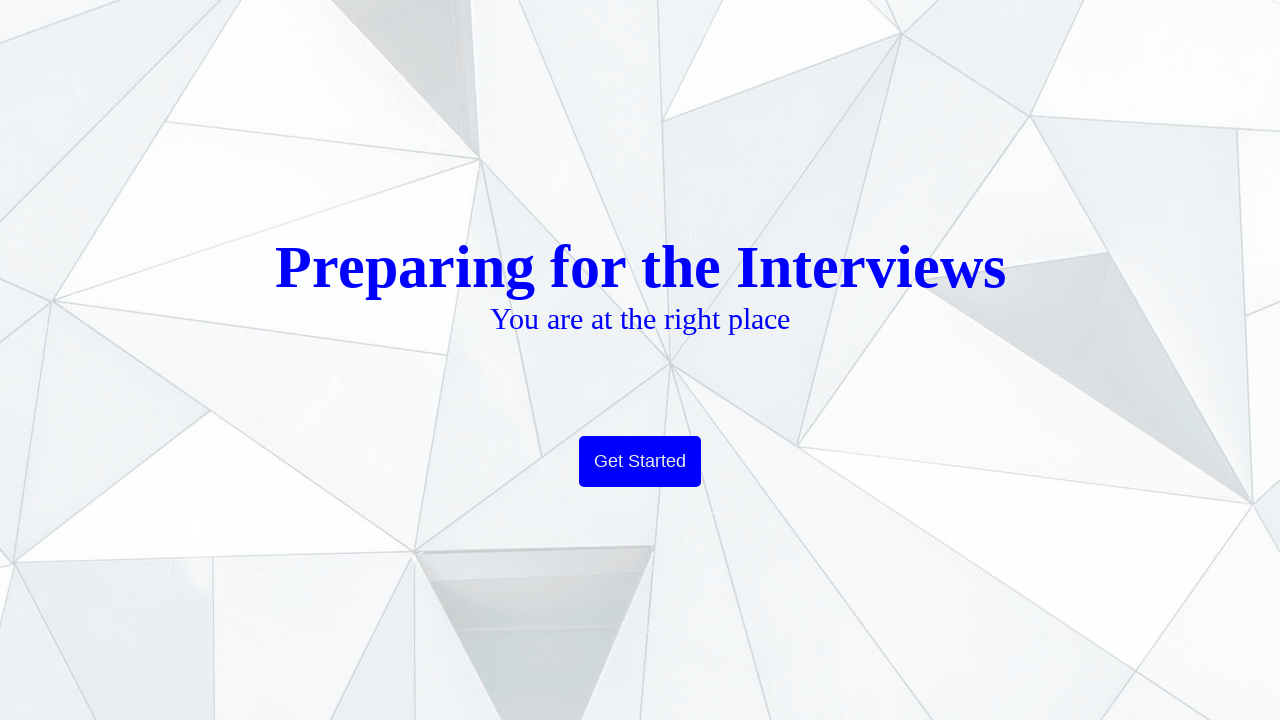

Navigated to DSAlgo portal home page
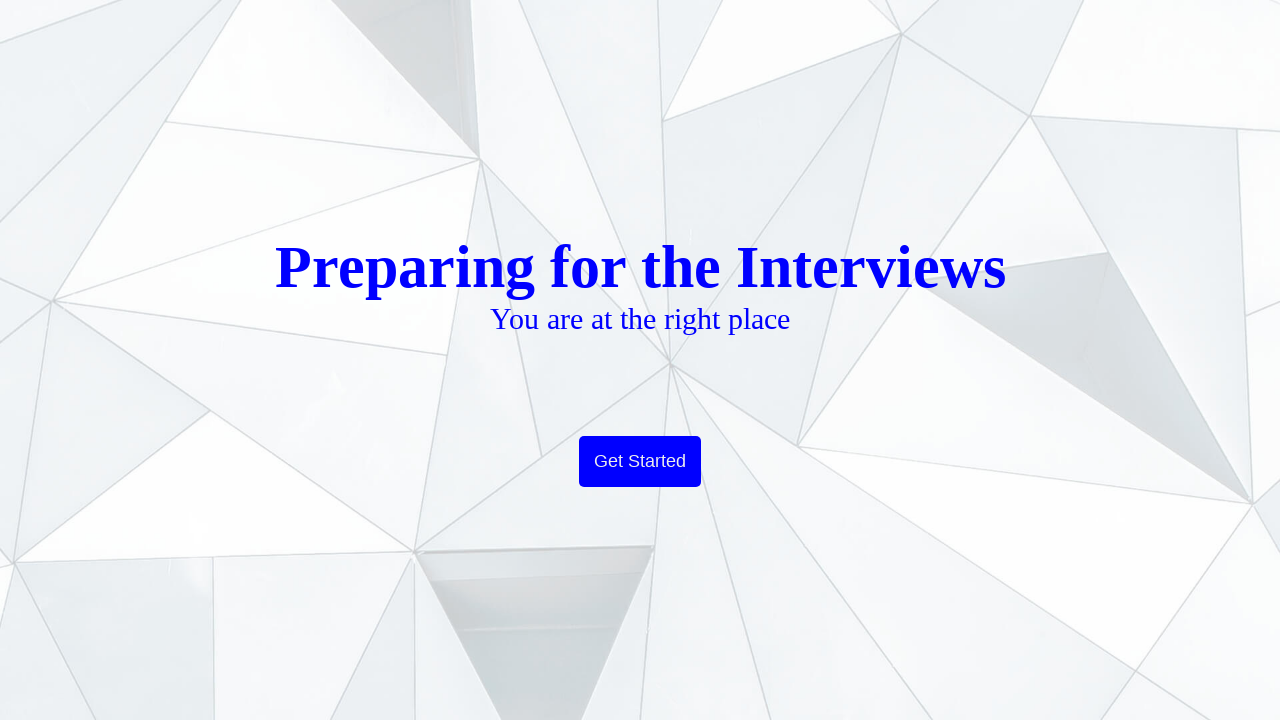

Clicked the Get Started button to proceed to home page at (640, 462) on text=Get Started
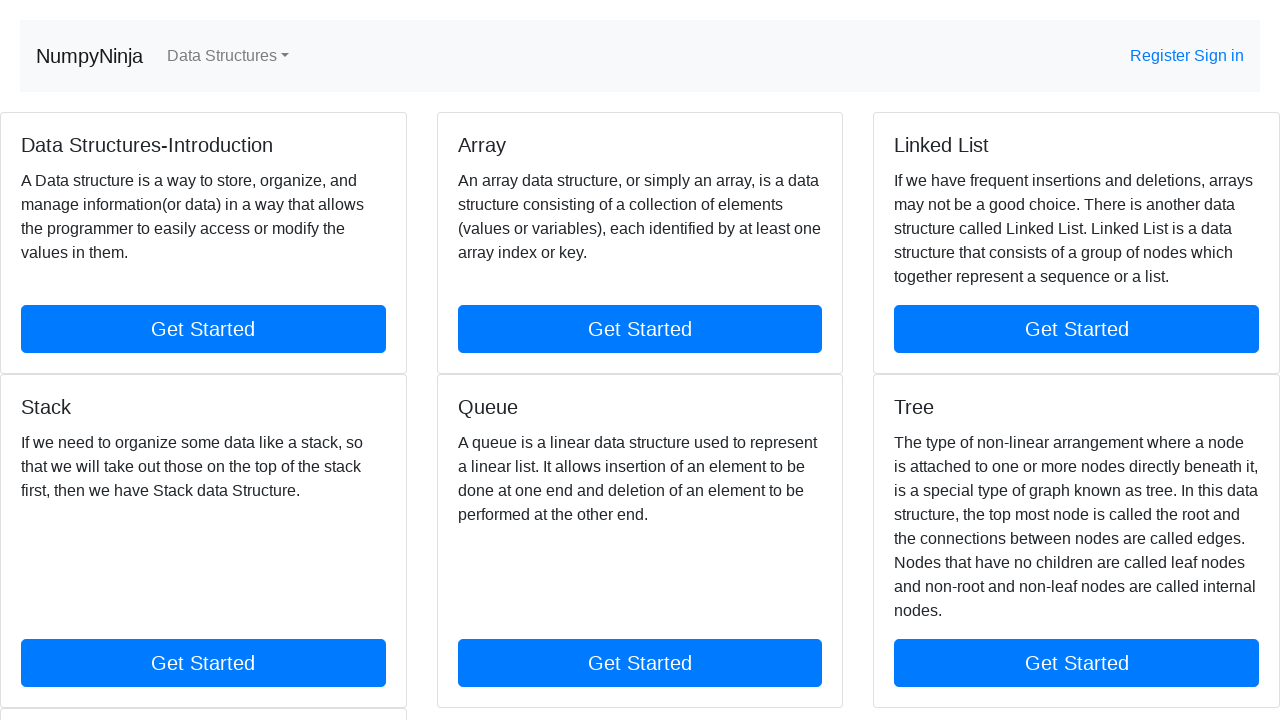

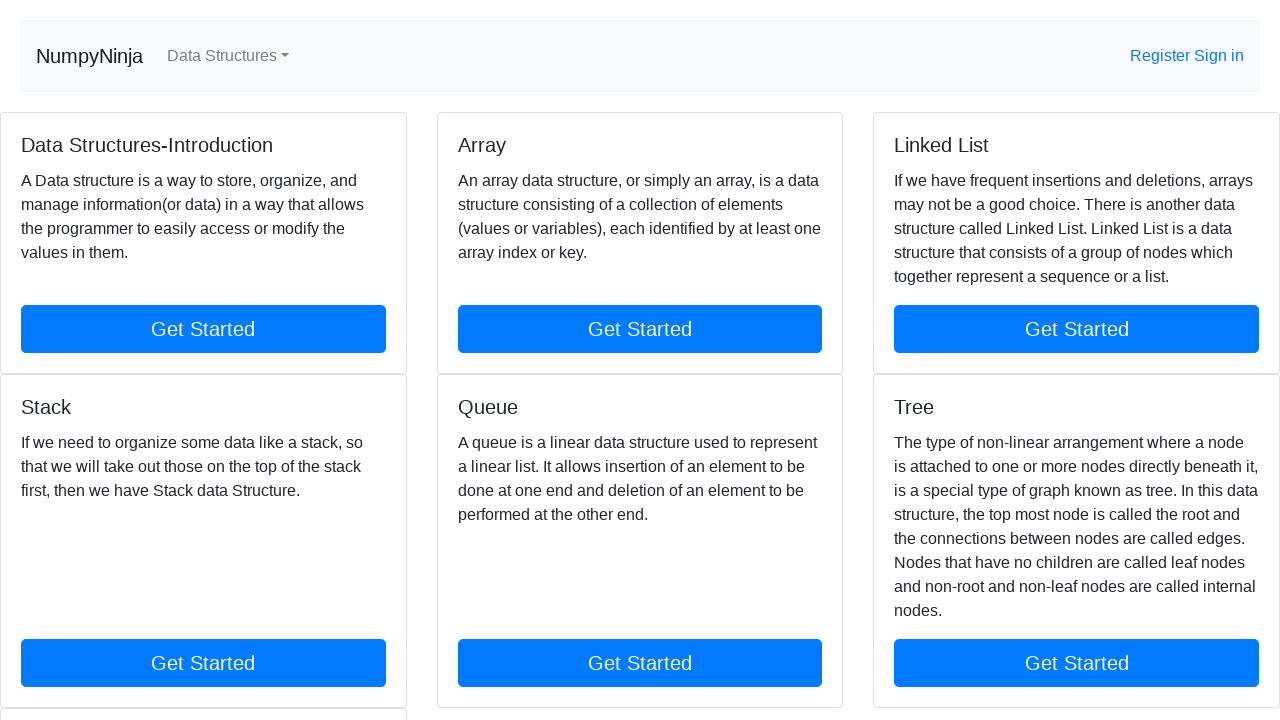